Tests handling of JavaScript alerts by clicking a button that triggers an alert, reading the alert text, and accepting the alert.

Starting URL: https://the-internet.herokuapp.com/javascript_alerts

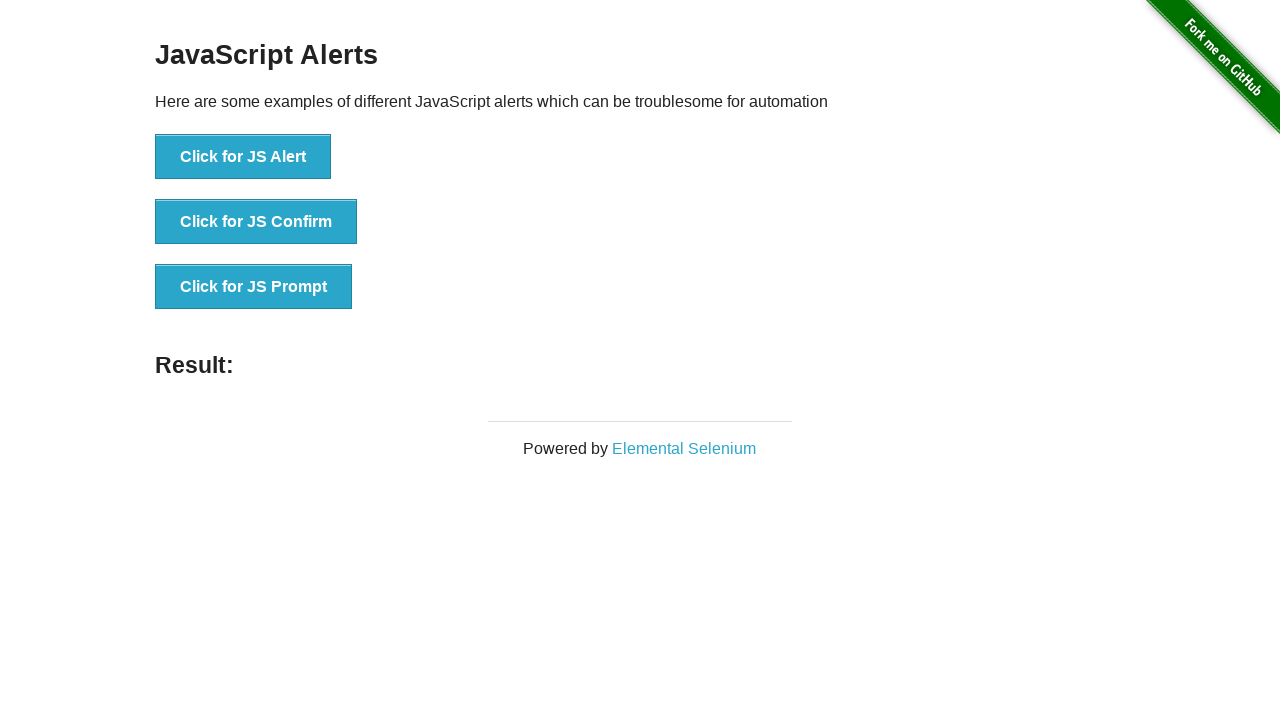

Waited for JS Alert button to be visible
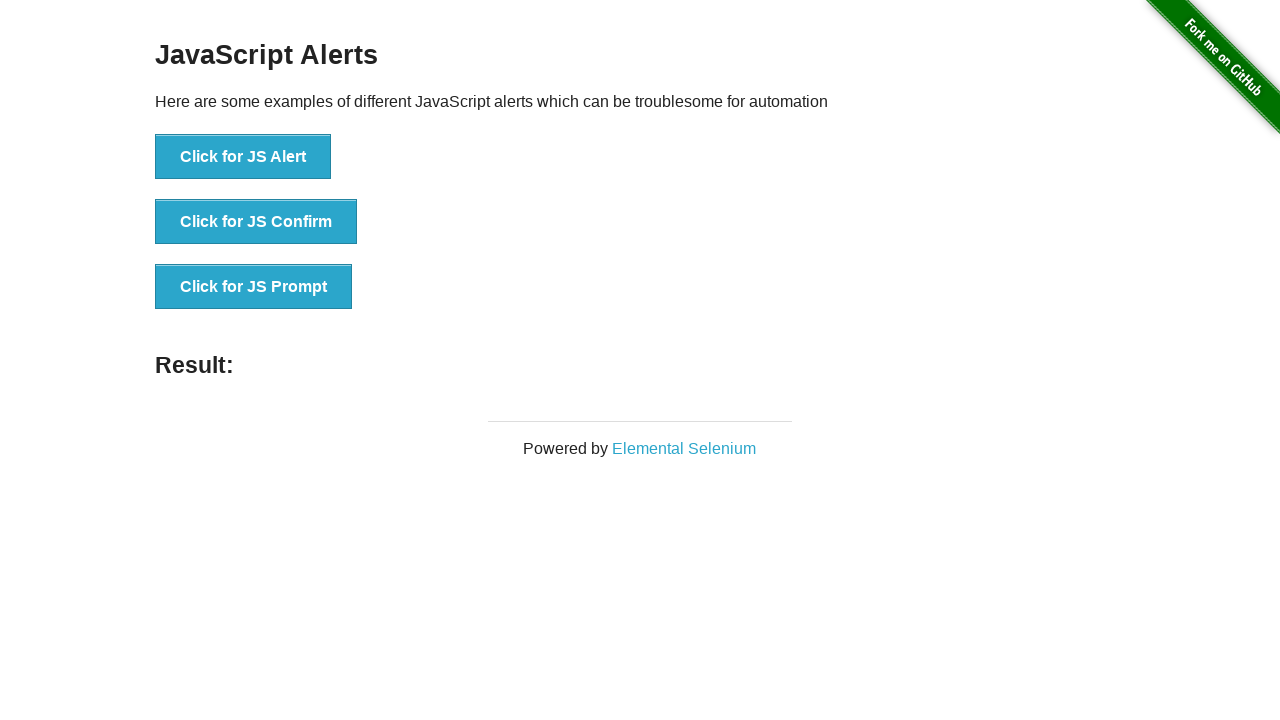

Clicked JS Alert button at (243, 157) on button[onclick='jsAlert()']
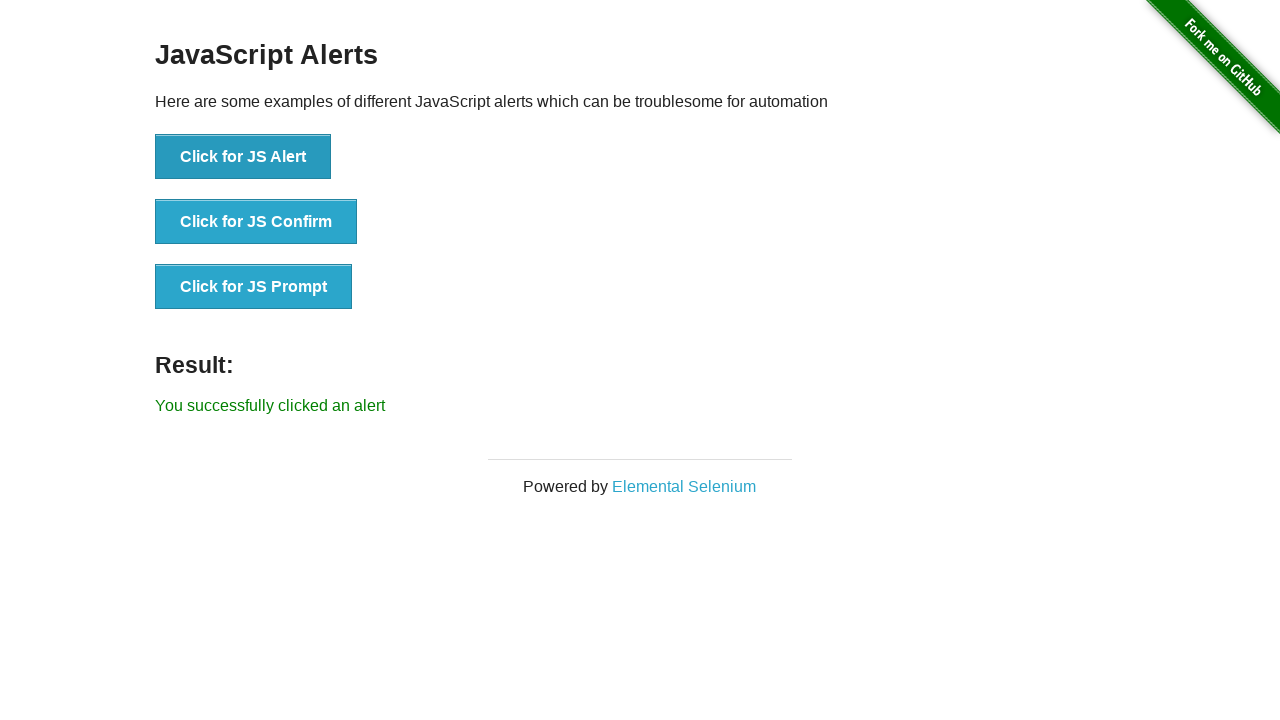

Set up dialog handler to accept JavaScript alerts
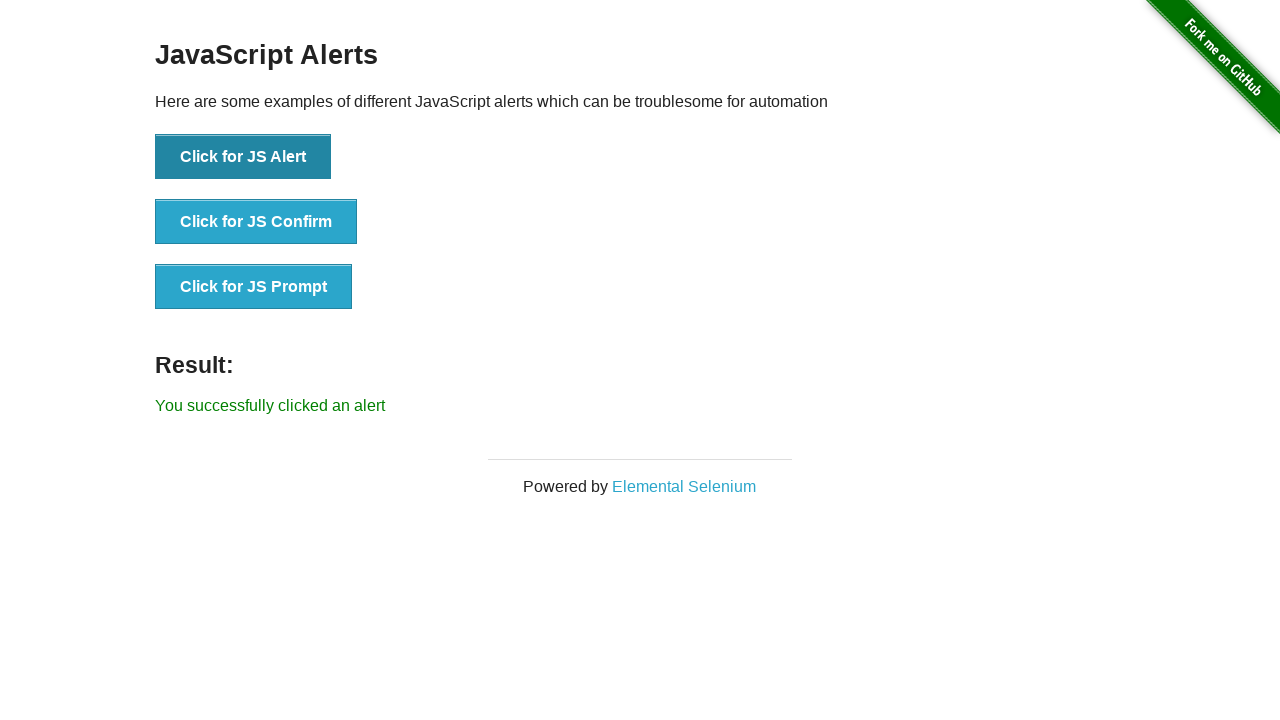

Alert was accepted and result message appeared
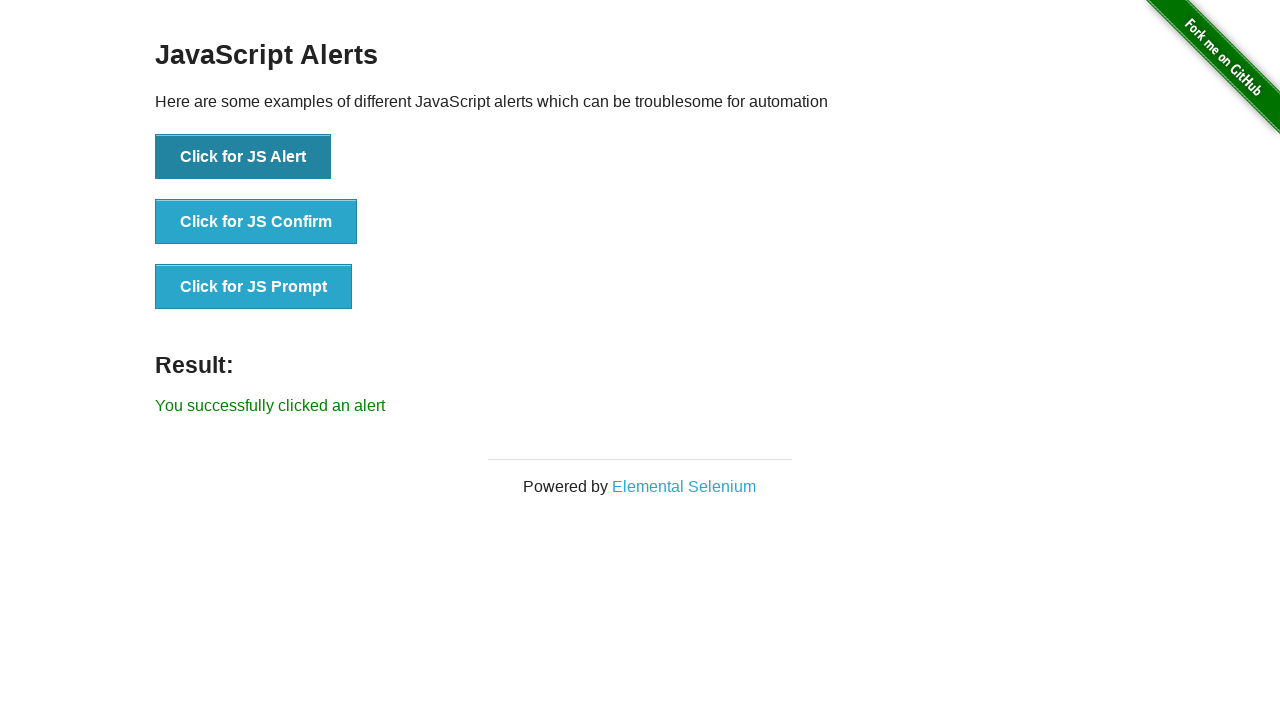

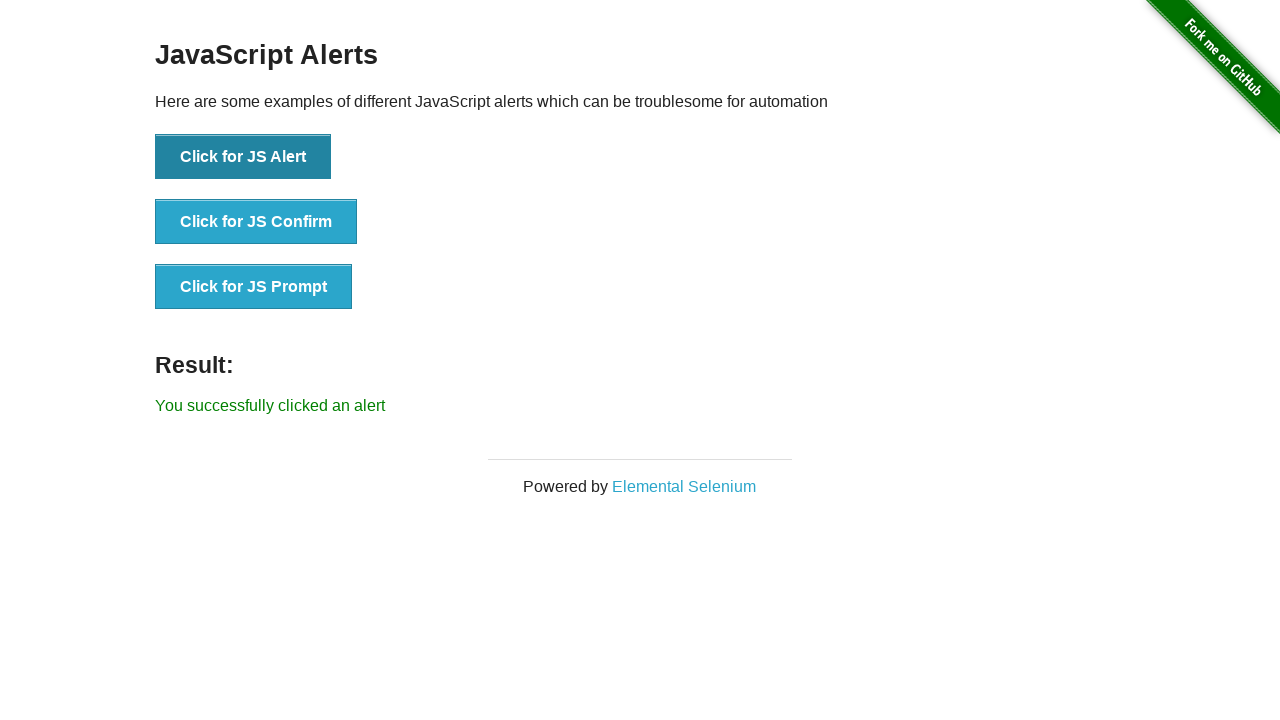